Tests drag and drop functionality by dragging column A to column B position

Starting URL: http://the-internet.herokuapp.com/

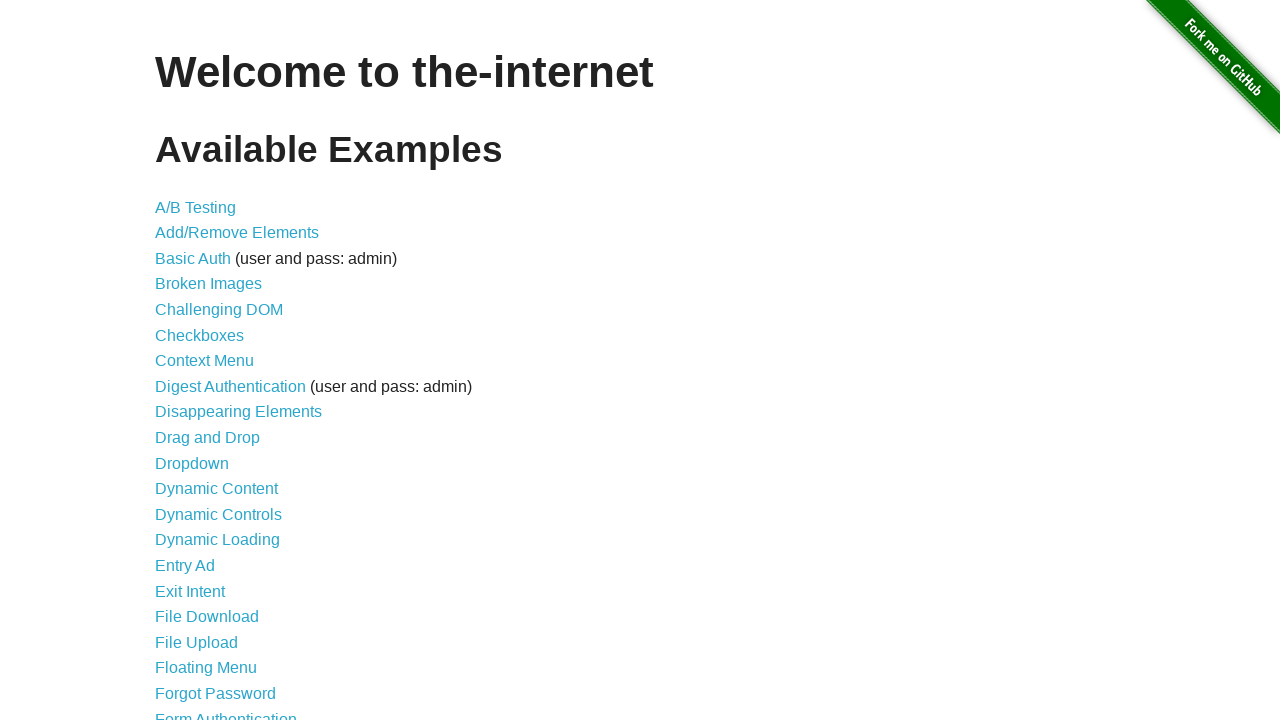

Clicked on Drag and Drop link at (208, 438) on text=Drag and Drop
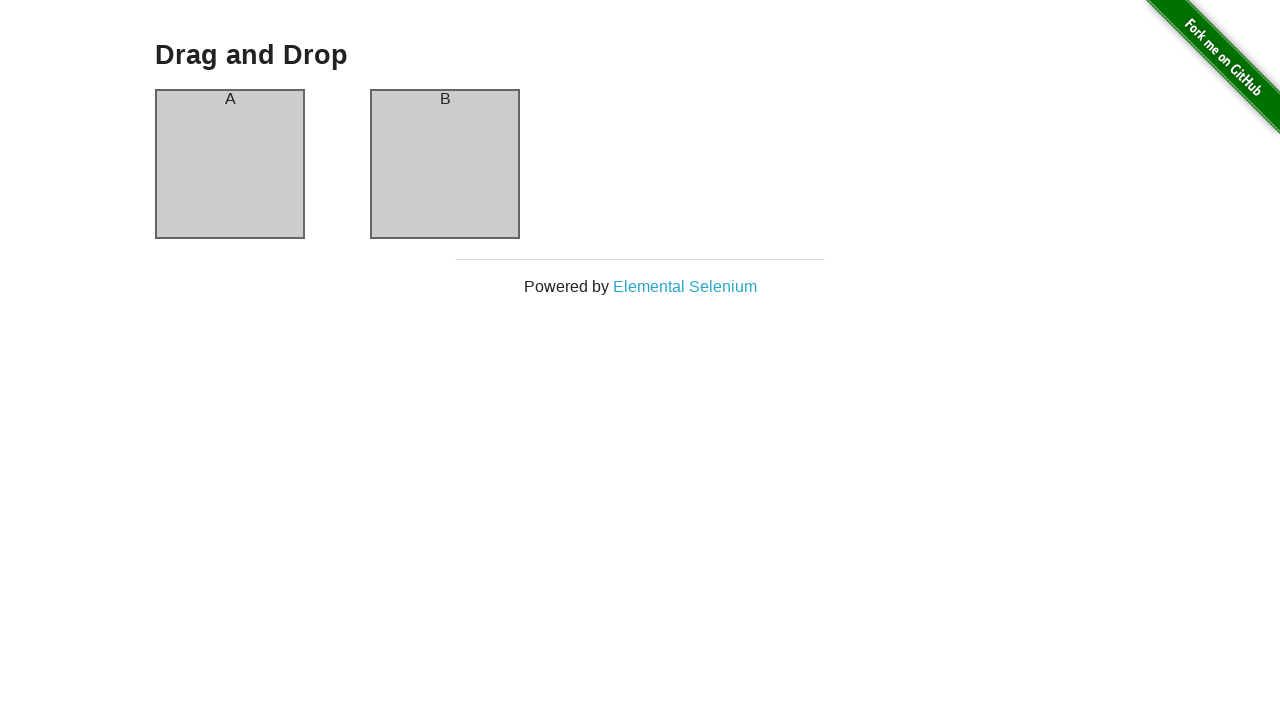

Dragged column A to column B position at (445, 164)
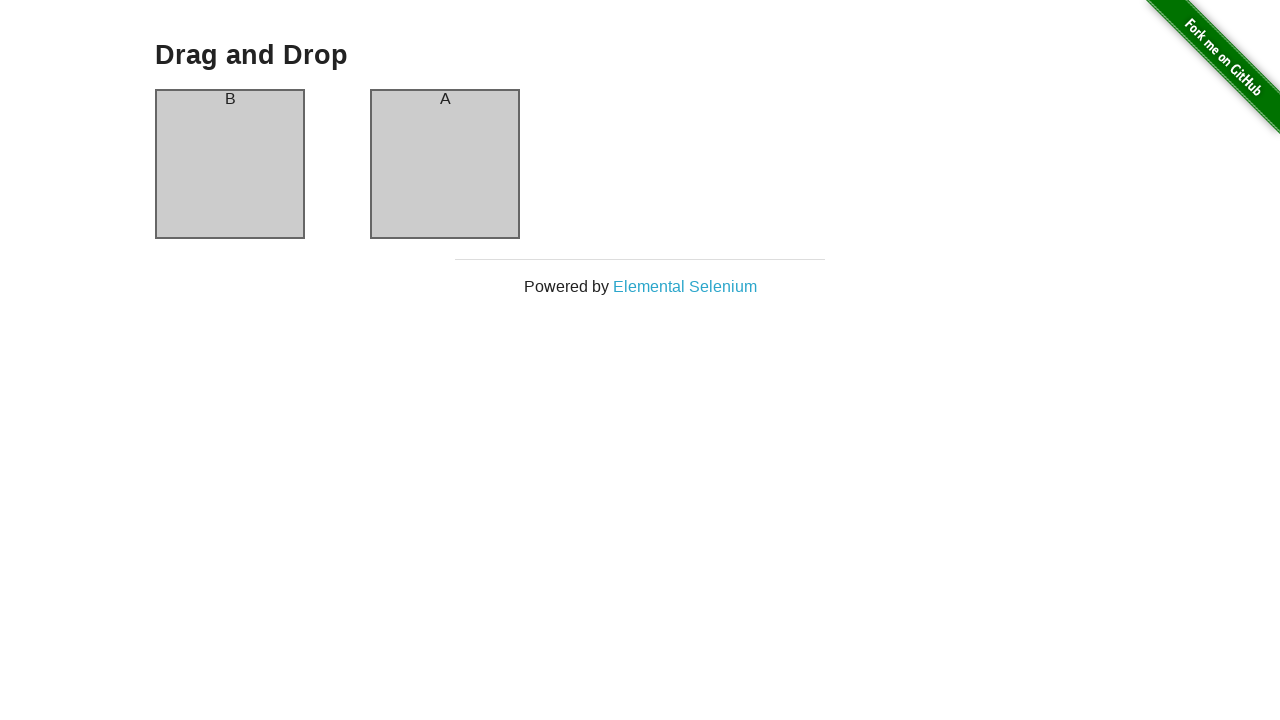

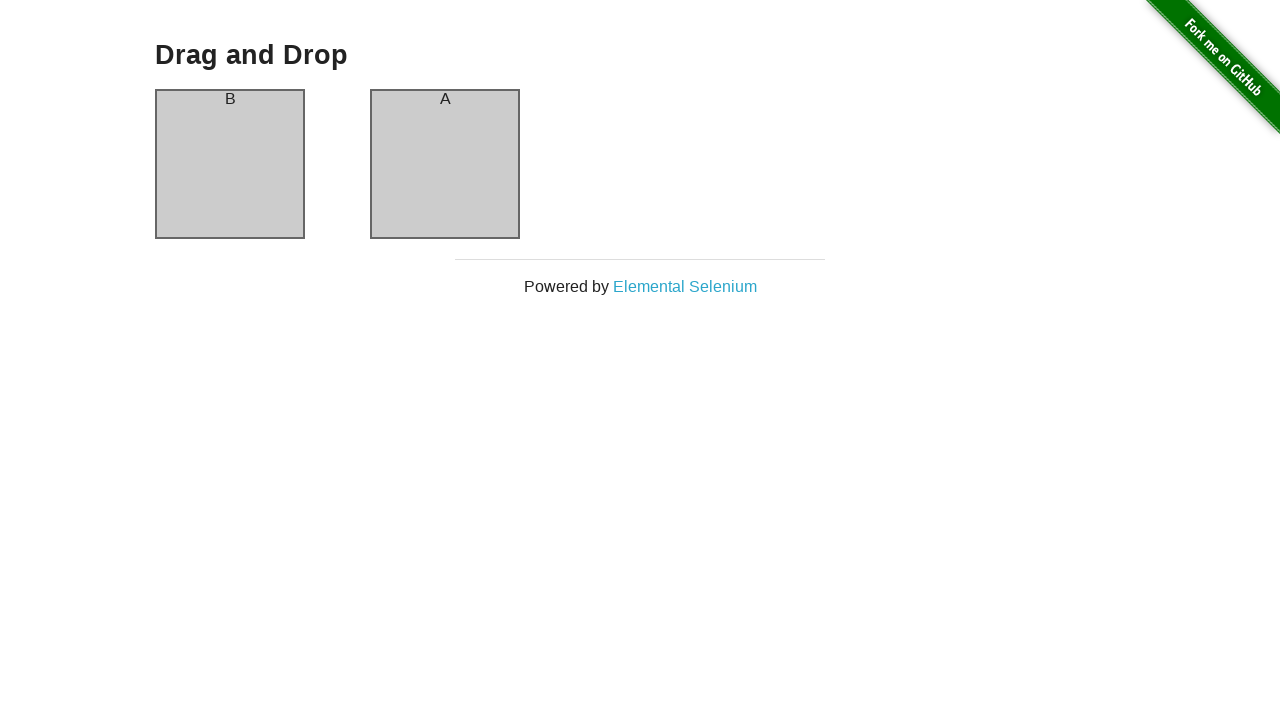